Tests that clicking clear completed removes completed items from the list.

Starting URL: https://demo.playwright.dev/todomvc

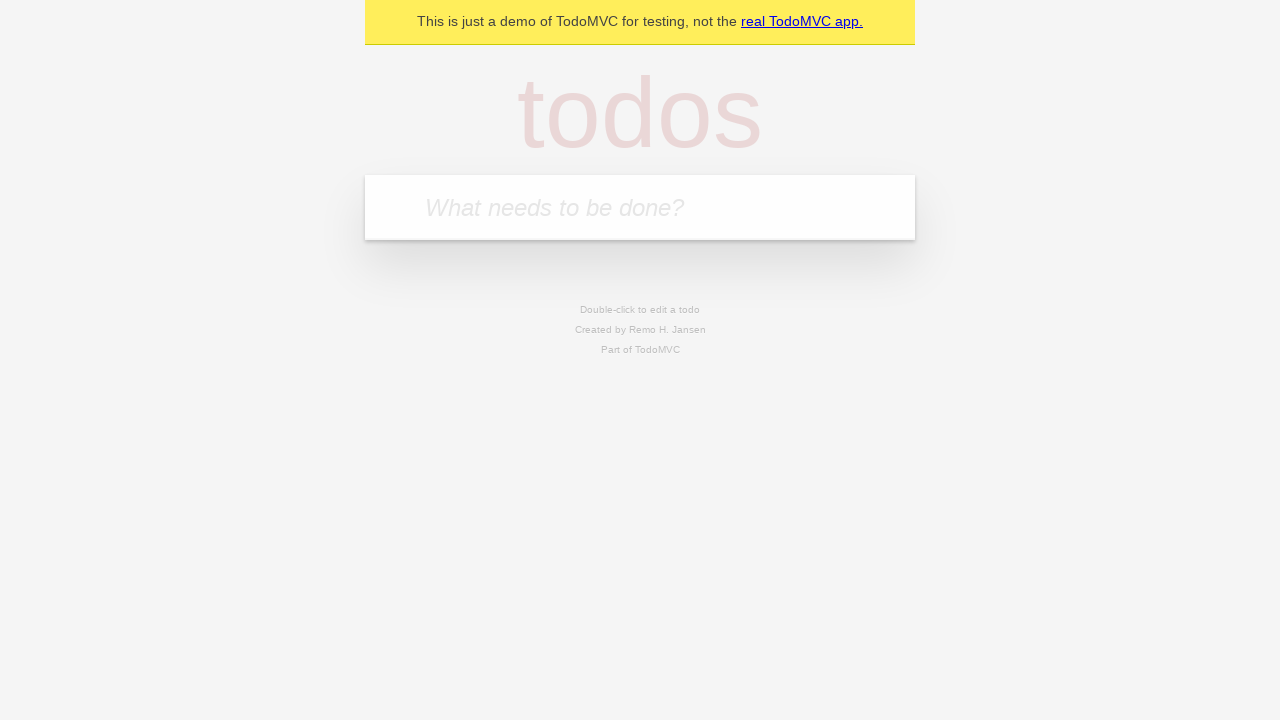

Filled todo input with 'buy some cheese' on .new-todo
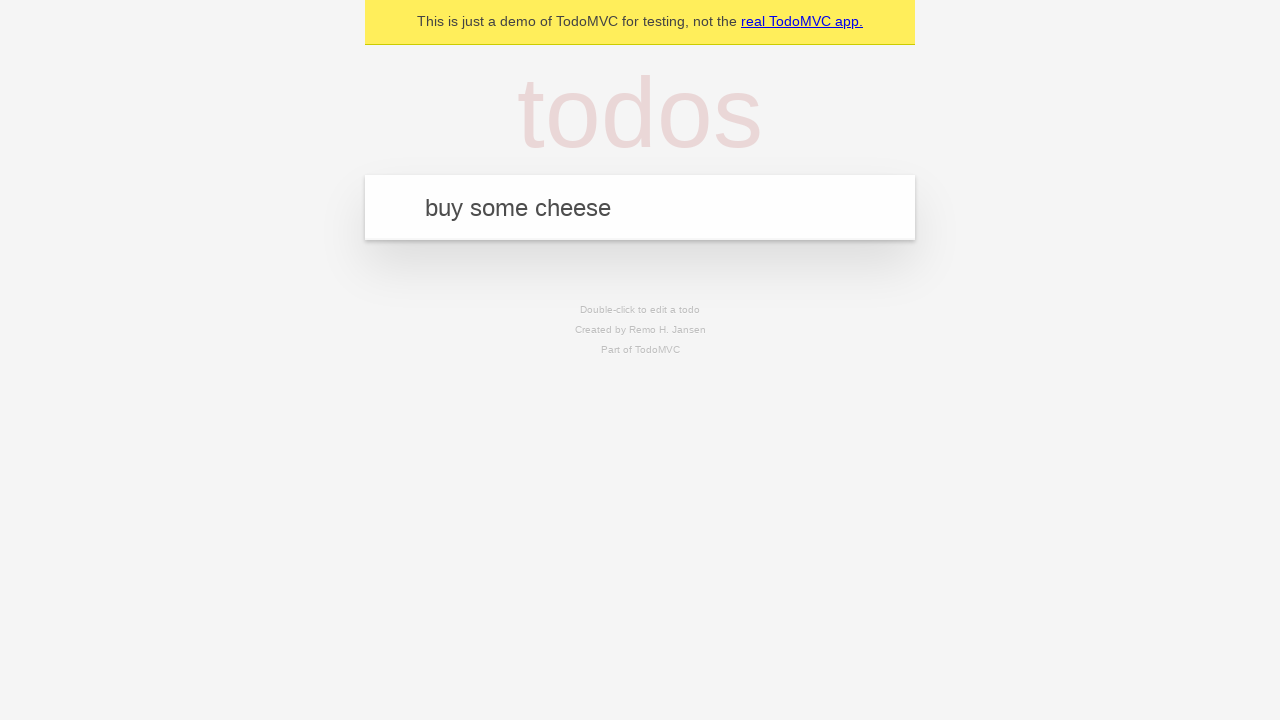

Pressed Enter to add first todo on .new-todo
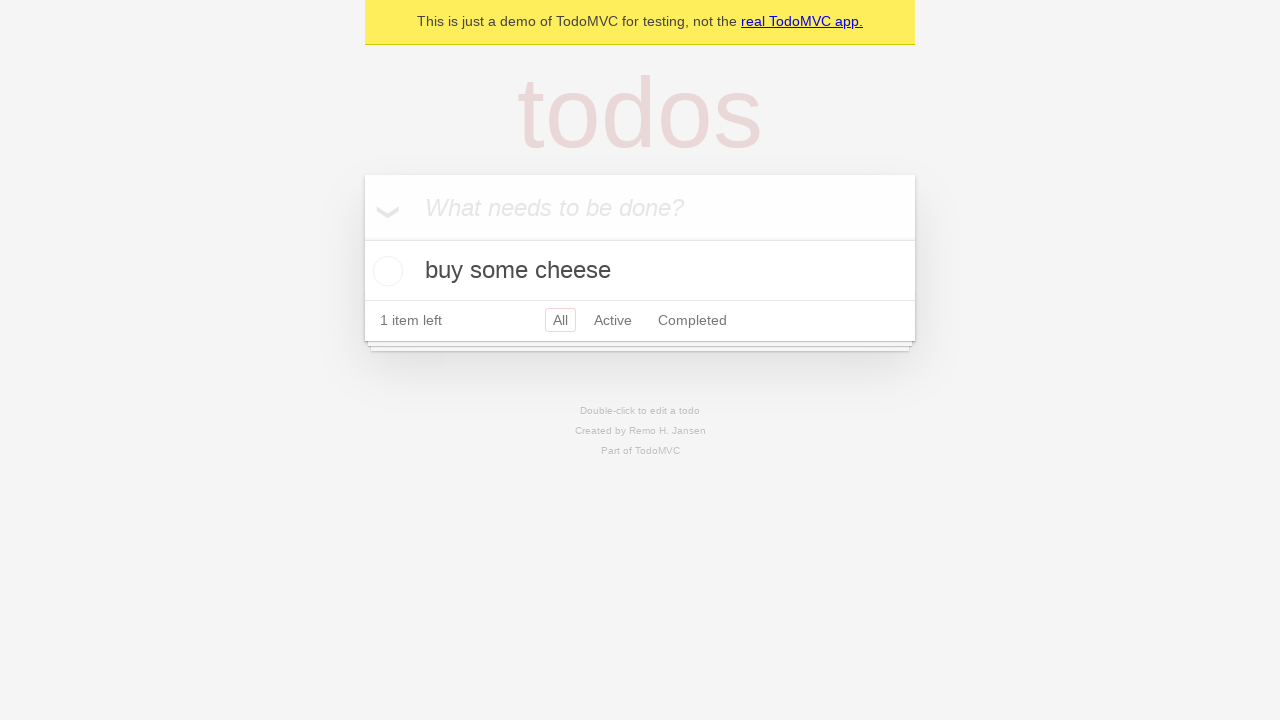

Filled todo input with 'feed the cat' on .new-todo
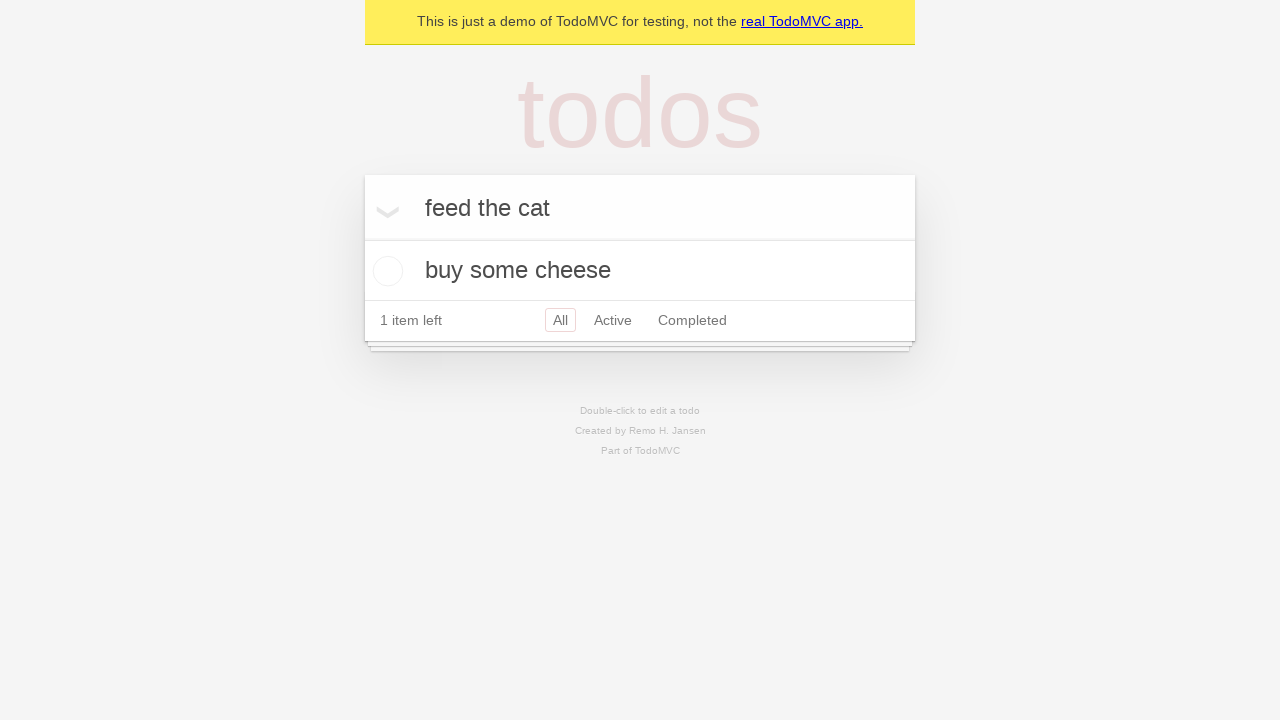

Pressed Enter to add second todo on .new-todo
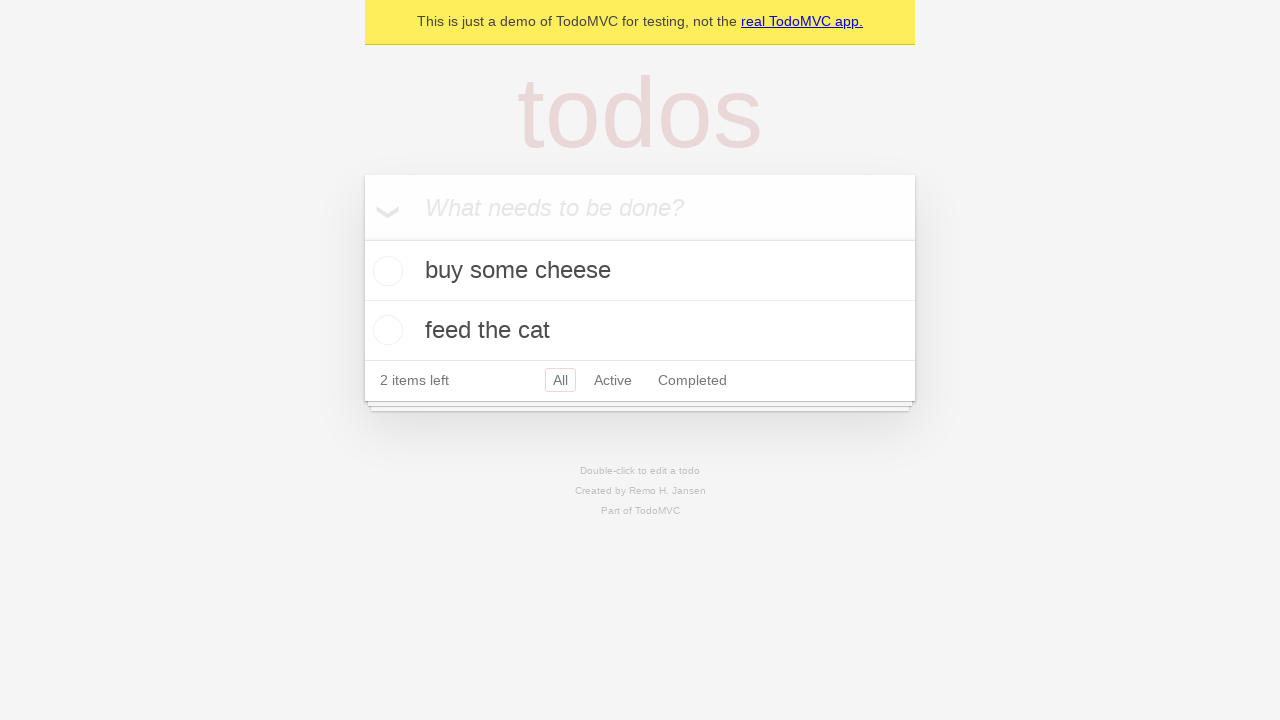

Filled todo input with 'book a doctors appointment' on .new-todo
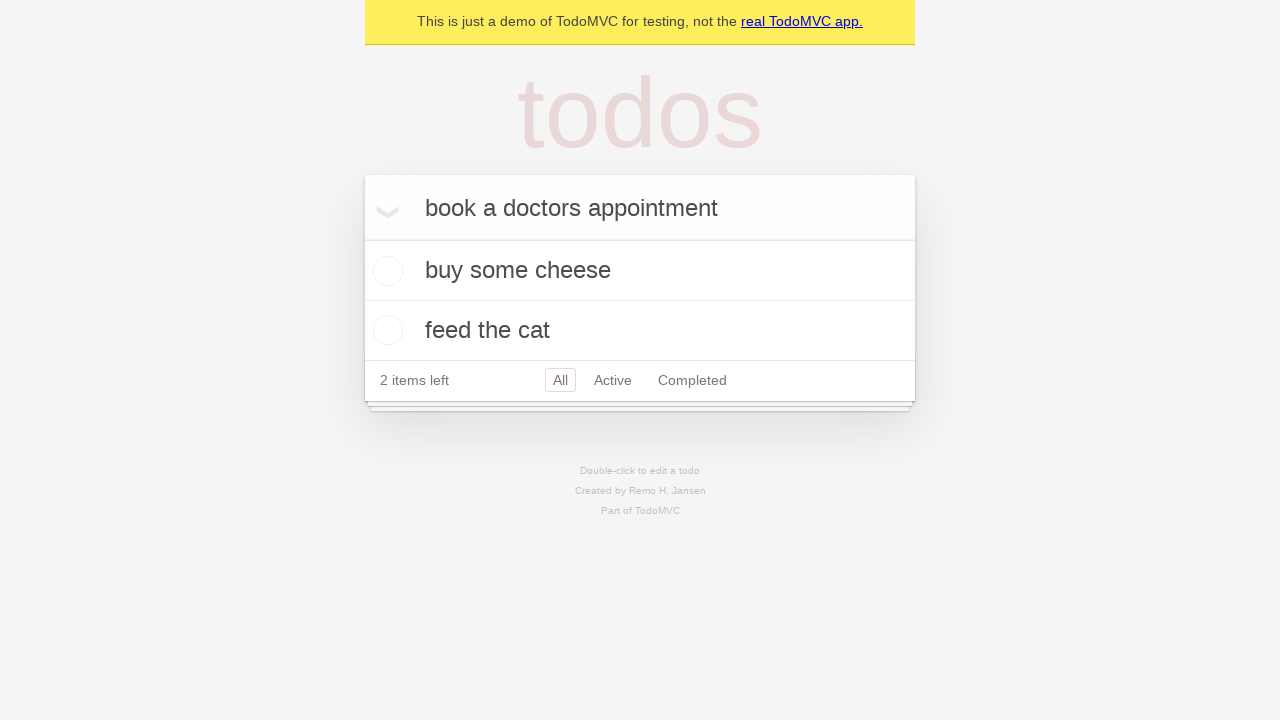

Pressed Enter to add third todo on .new-todo
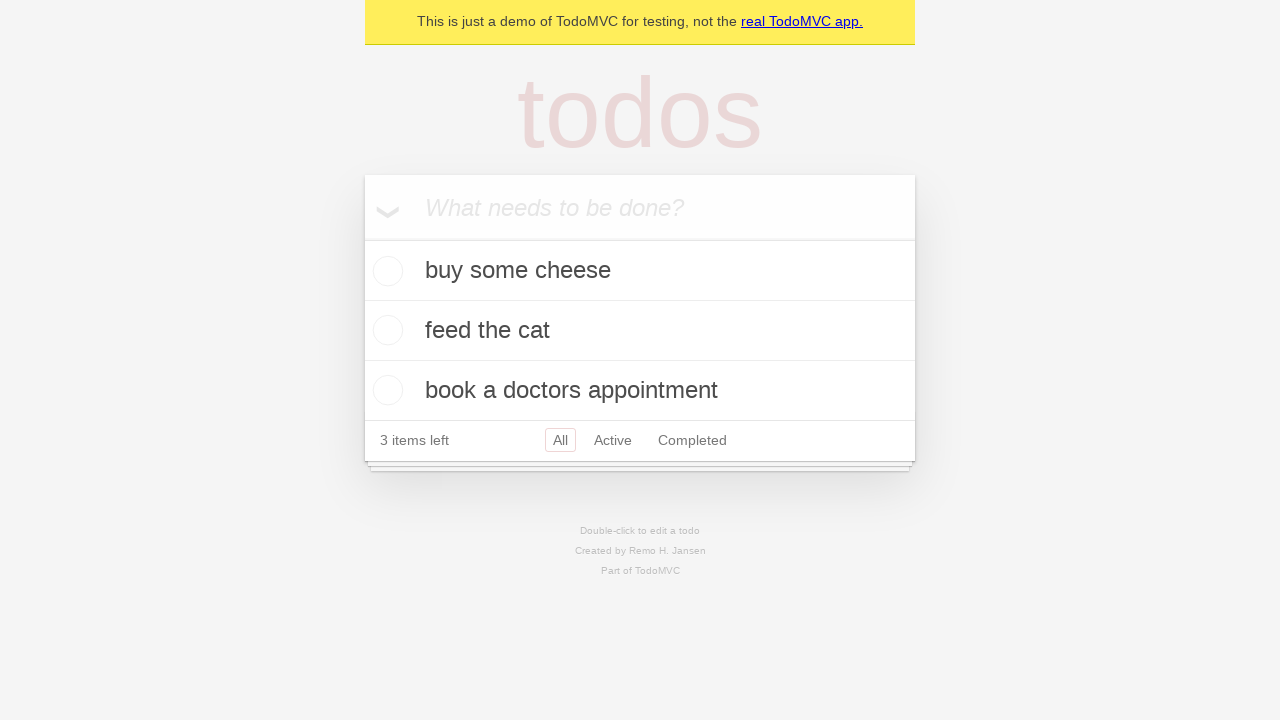

Checked the second todo item as completed at (385, 330) on .todo-list li >> nth=1 >> .toggle
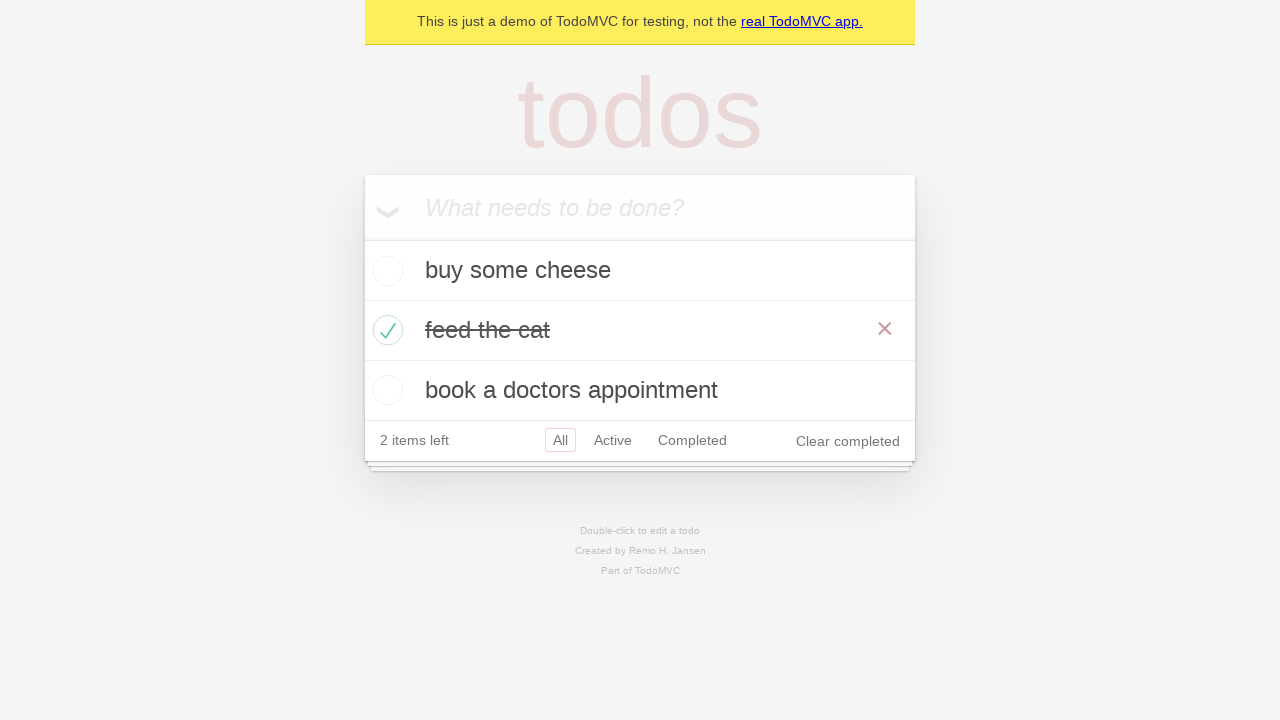

Clicked 'Clear completed' button to remove completed items at (848, 441) on .clear-completed
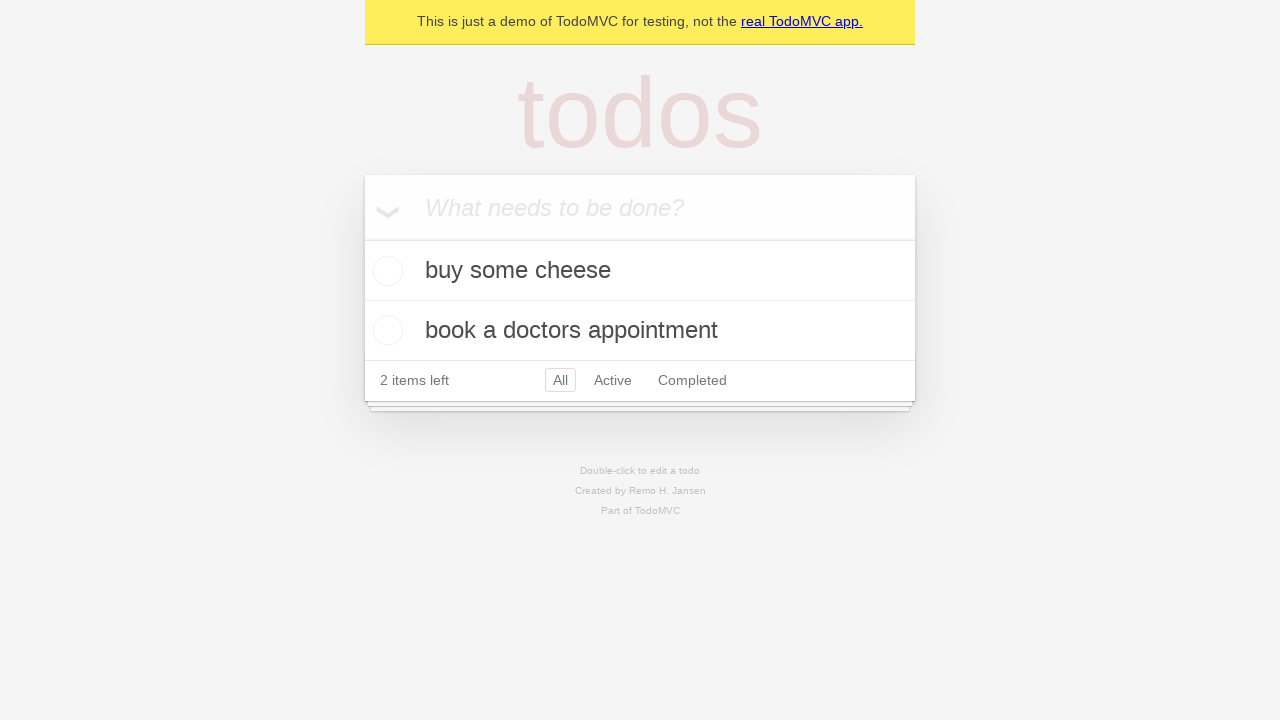

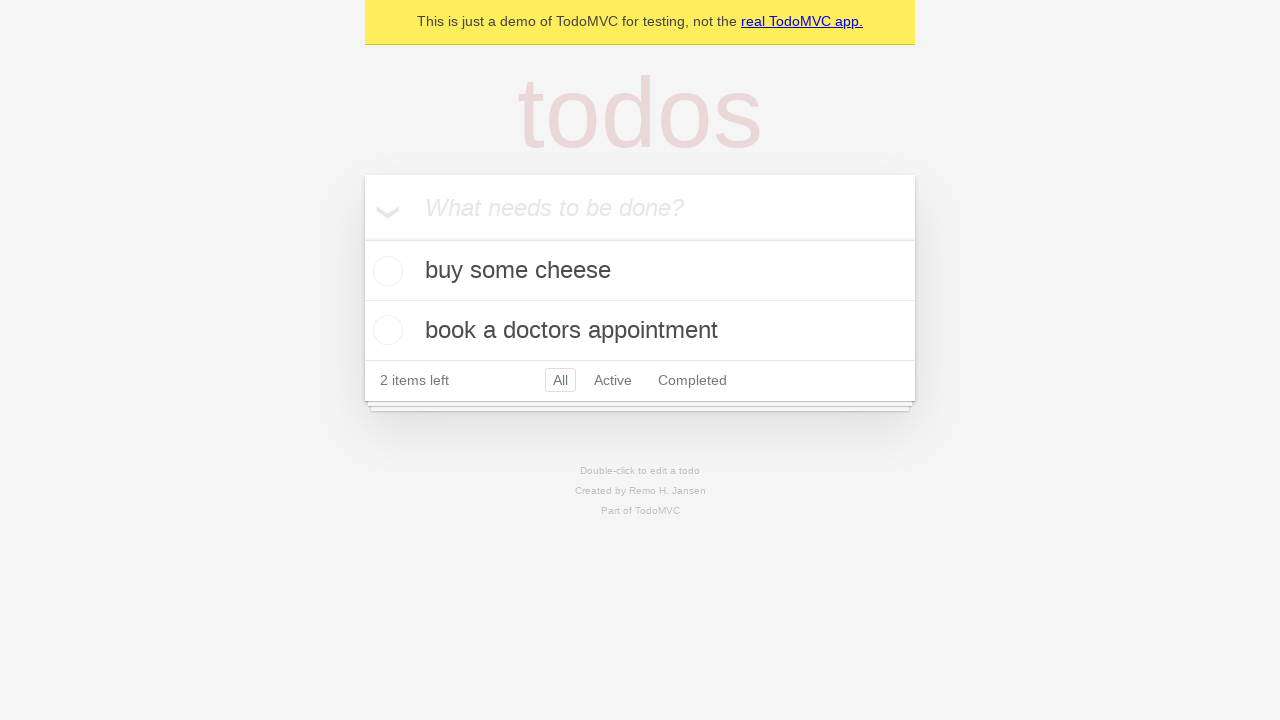